Tests tooltip functionality on the DemoQA widgets page by hovering over a button, text field, and two hyperlinks, then verifying that the correct tooltip messages are displayed for each element.

Starting URL: https://demoqa.com/tool-tips

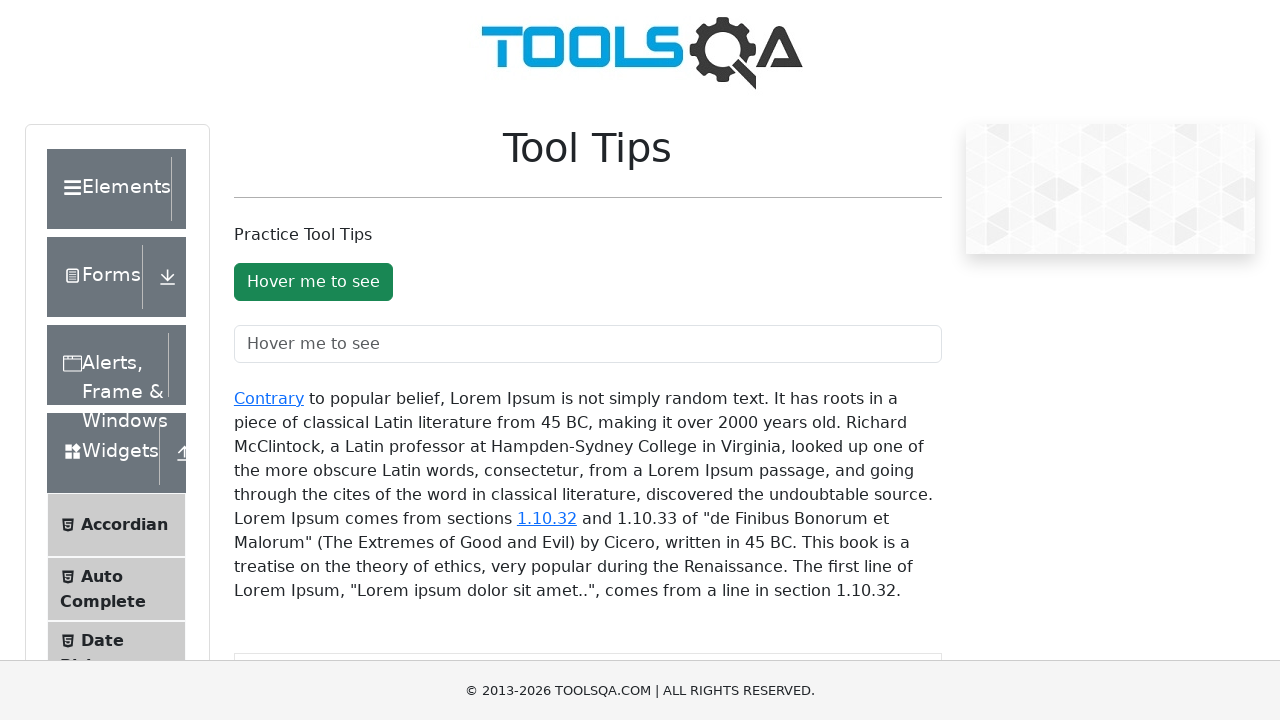

Waited for page body to load
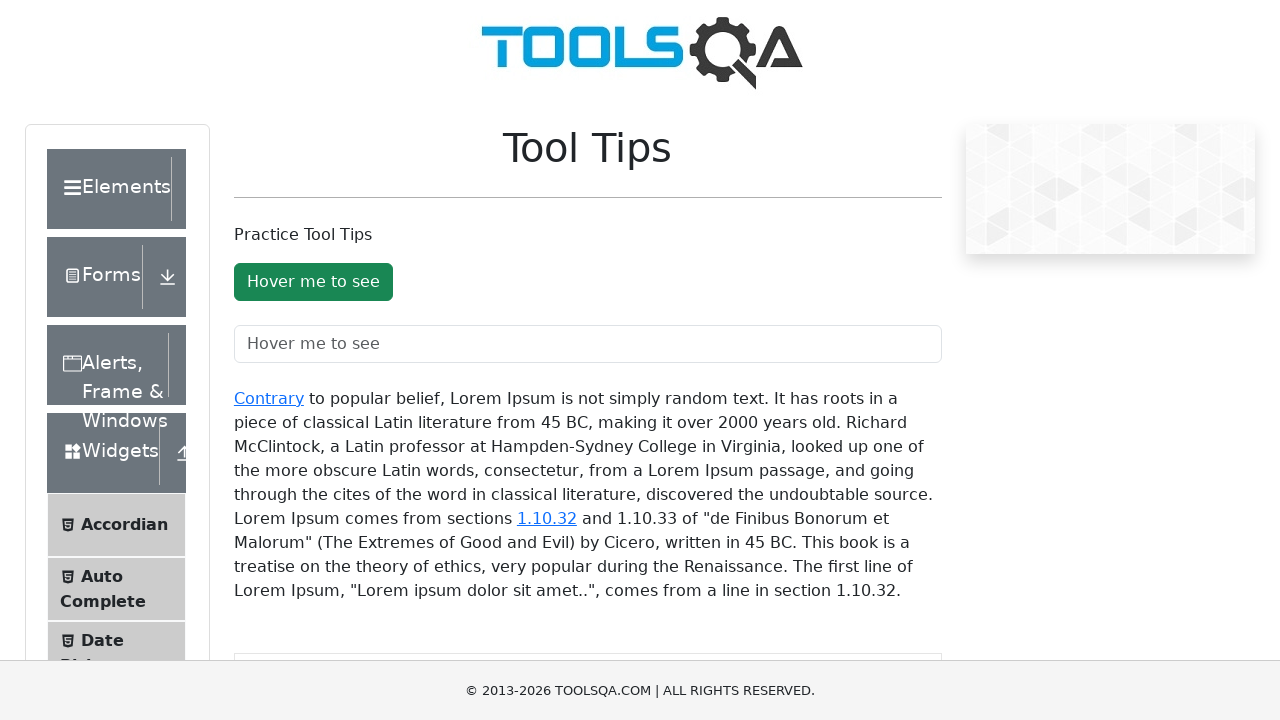

Located page title element
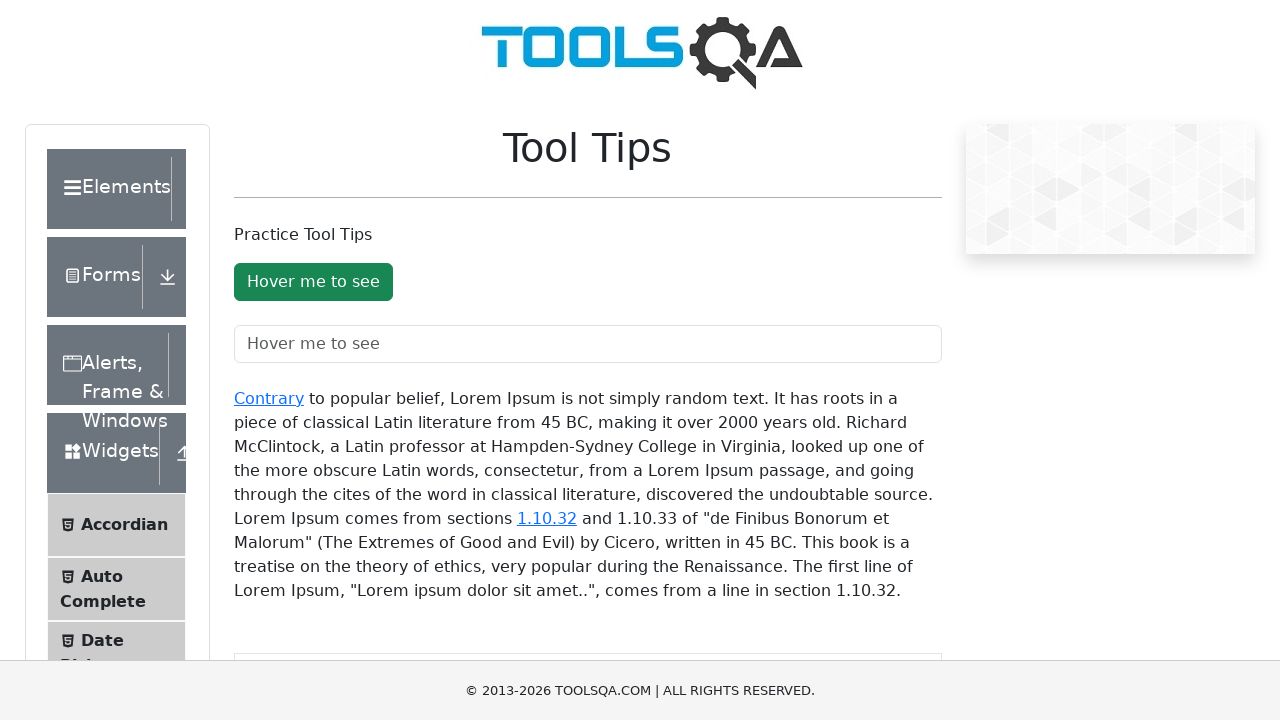

Scrolled title element into view
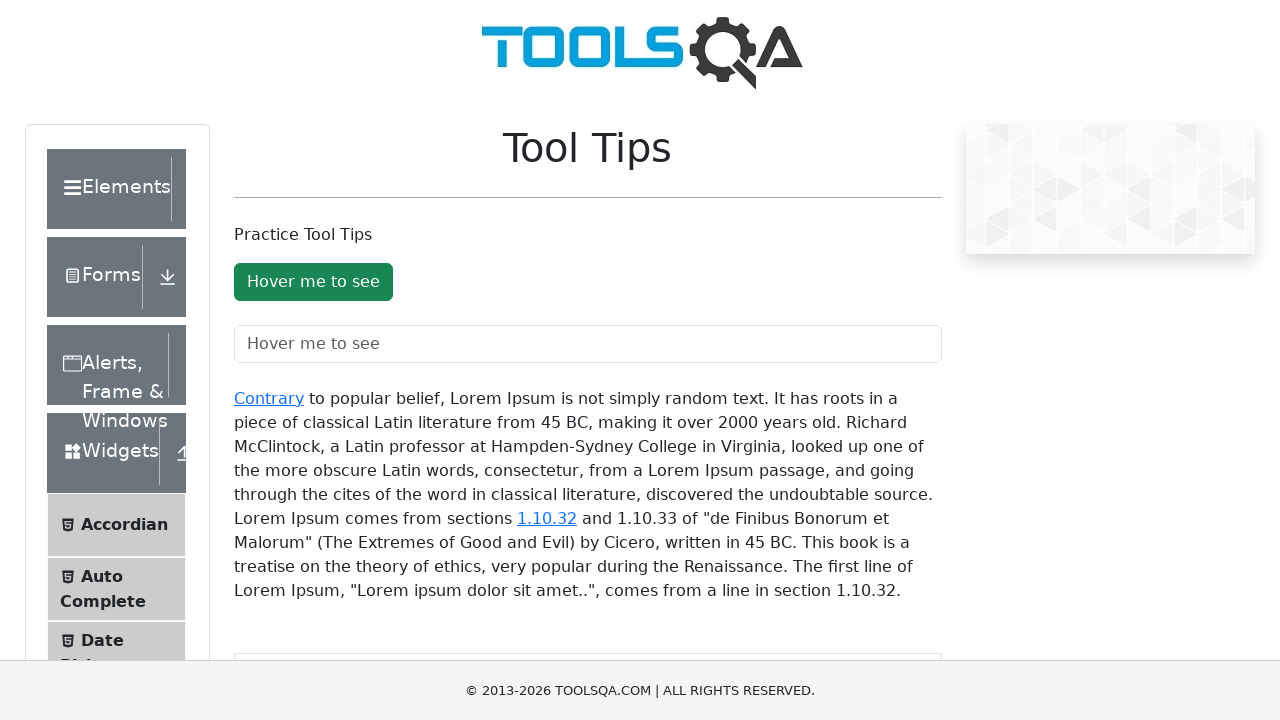

Located button tooltip element
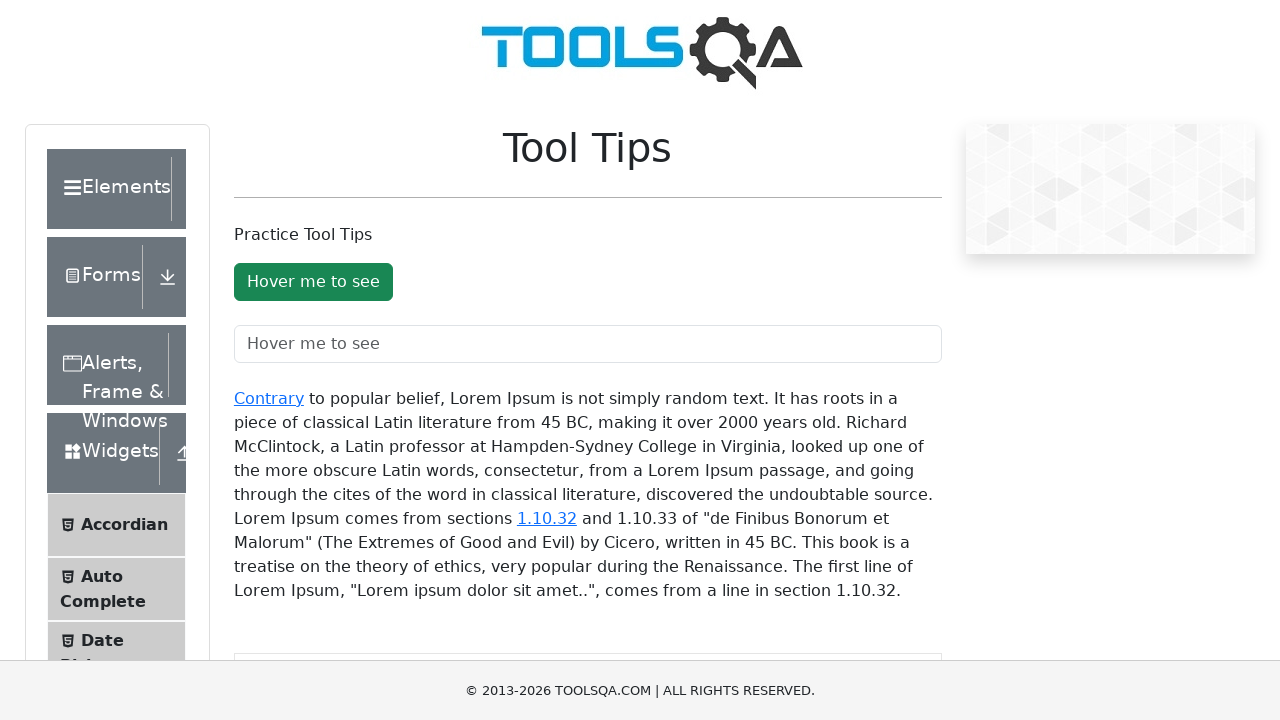

Scrolled button tooltip element into view
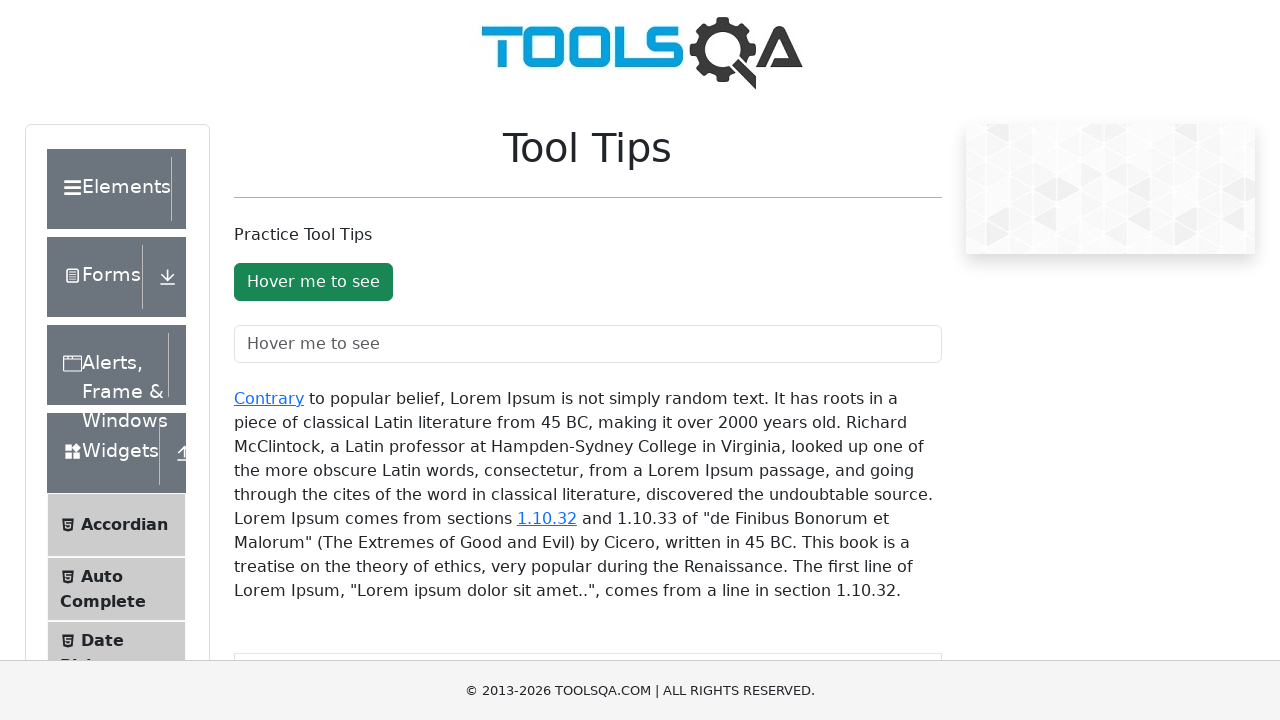

Hovered over button tooltip element at (313, 282) on #toolTipButton
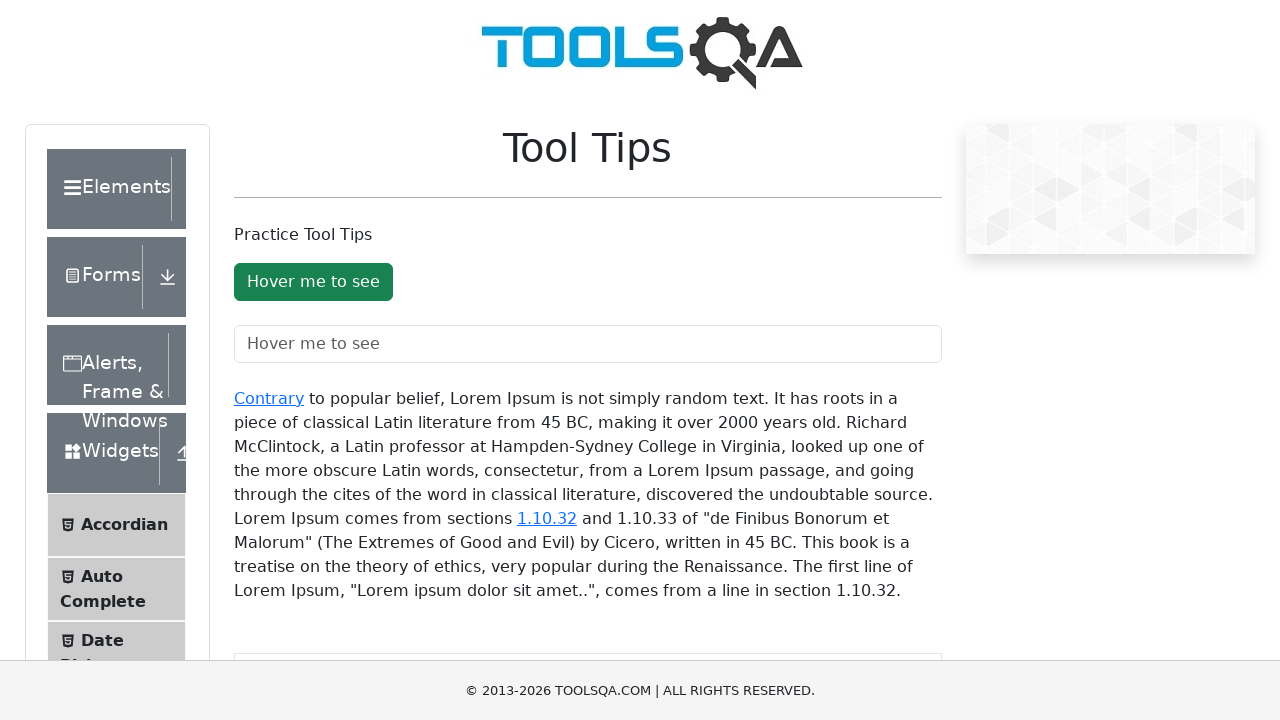

Waited 1 second for button tooltip to appear
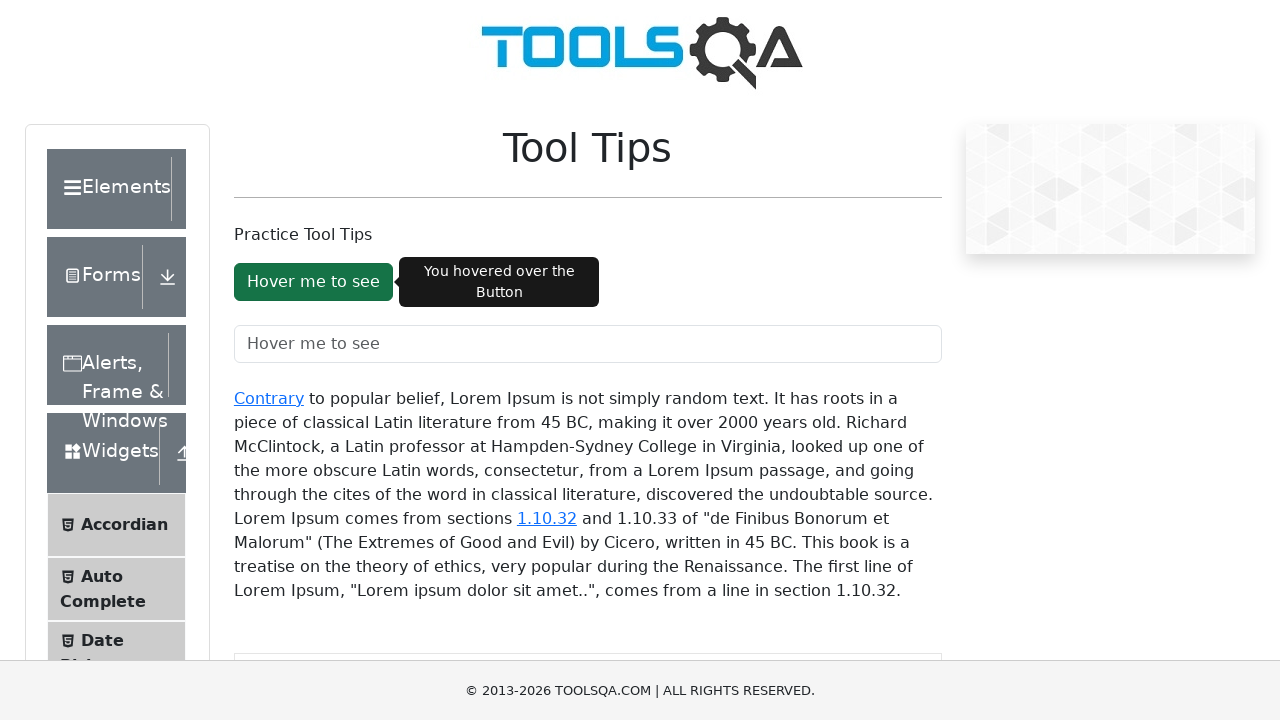

Located text field tooltip element
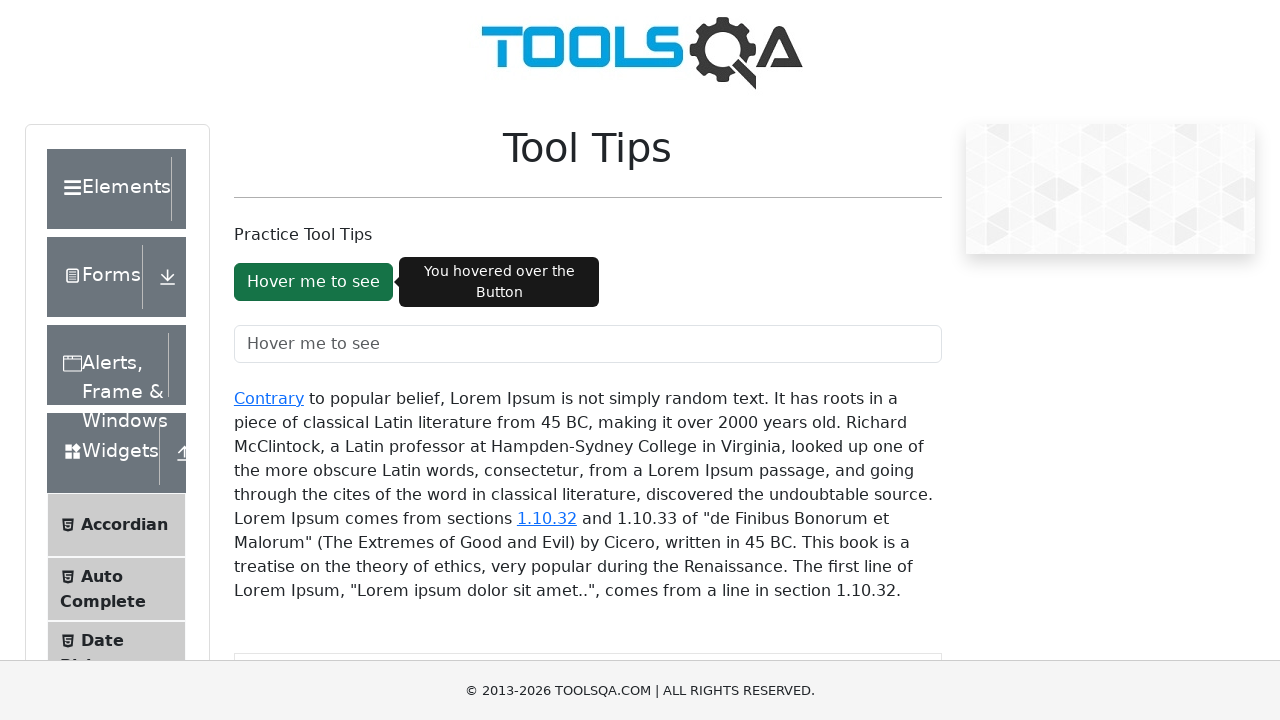

Scrolled text field tooltip element into view
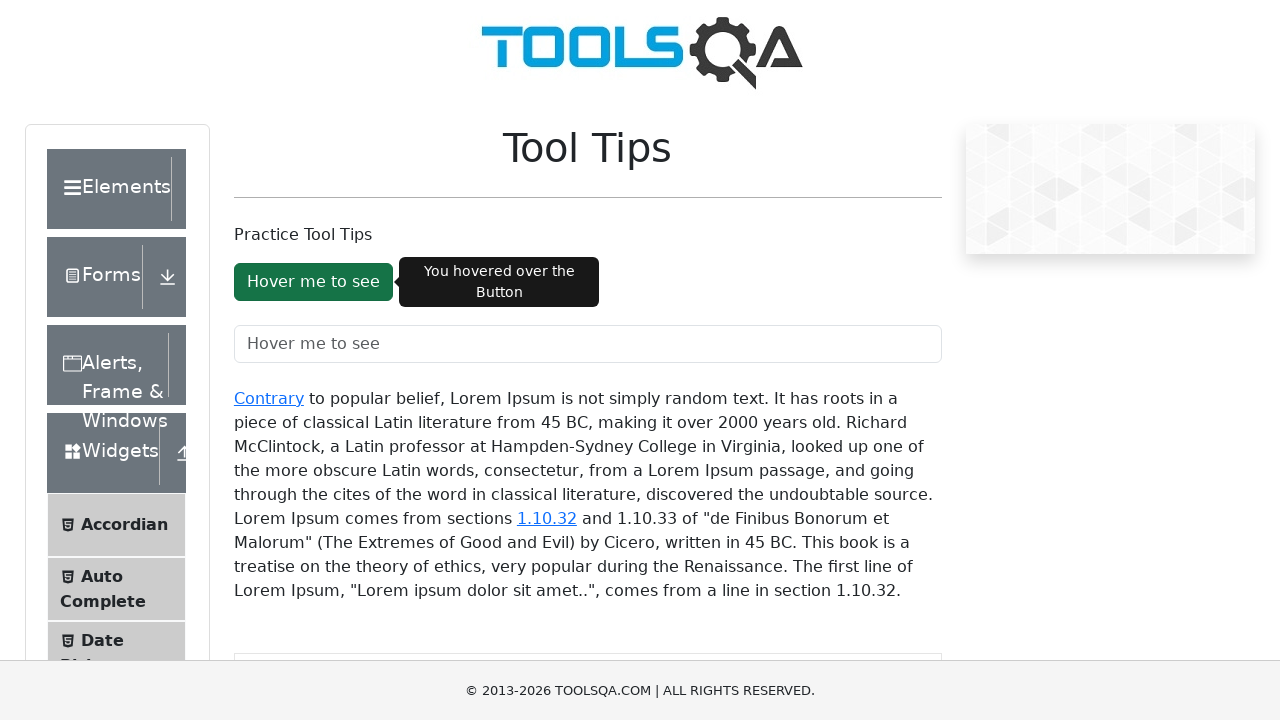

Hovered over text field tooltip element at (588, 344) on #toolTipTextField
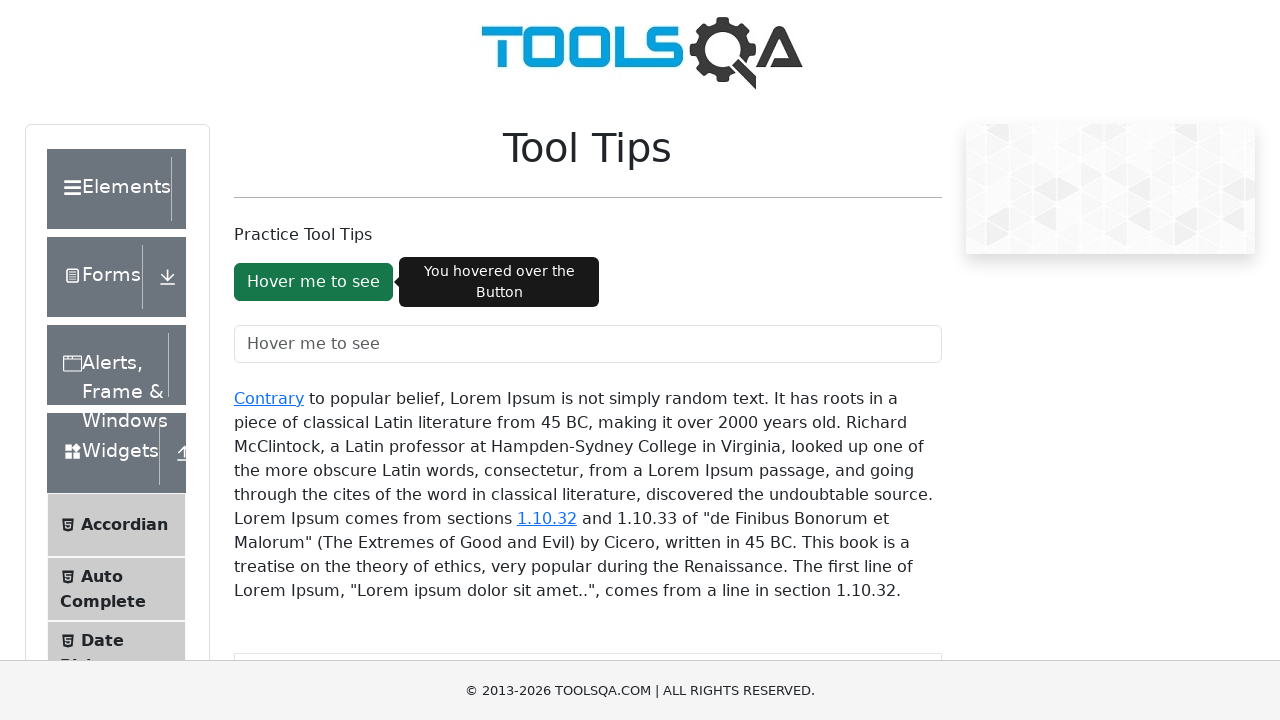

Waited 1 second for text field tooltip to appear
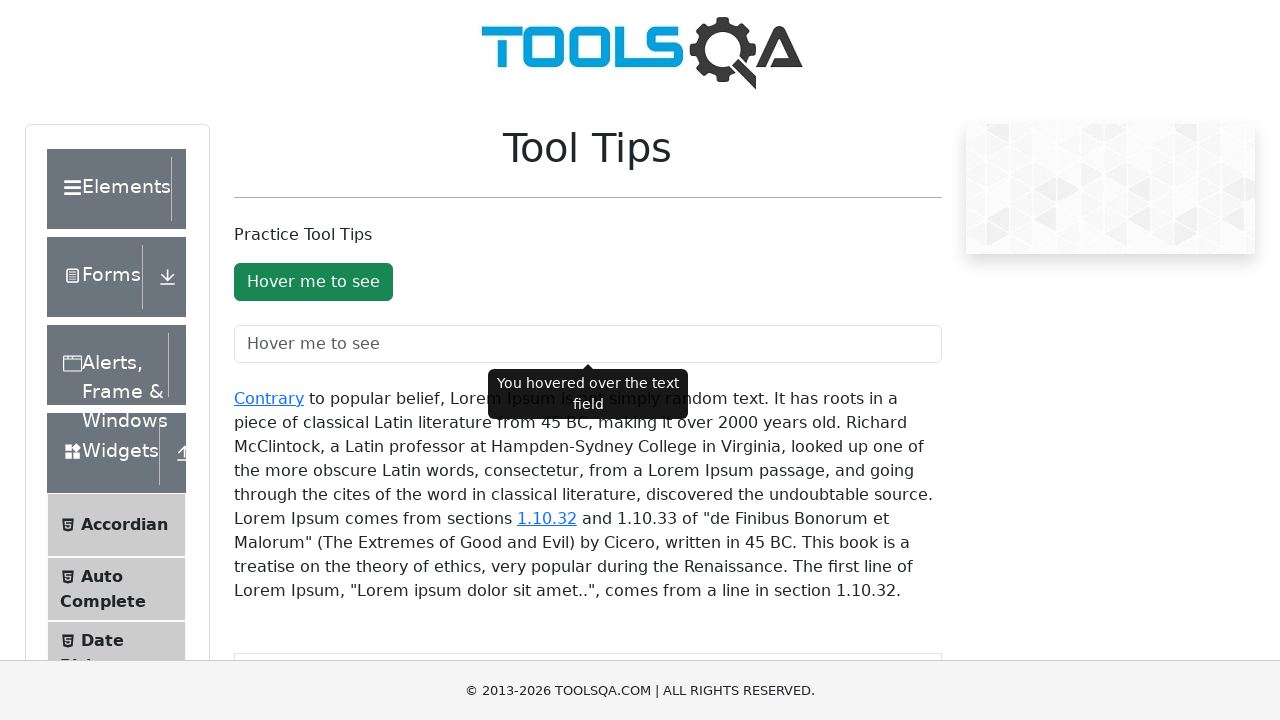

Located first hyperlink tooltip element
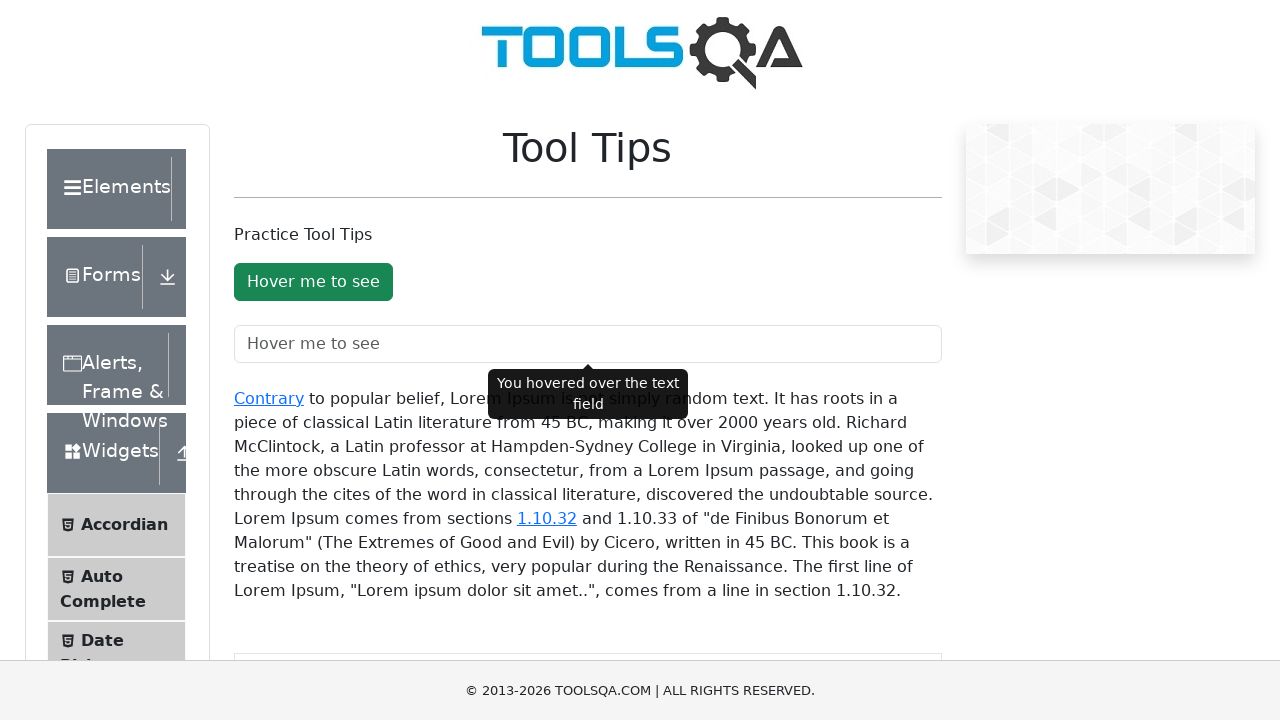

Scrolled first hyperlink tooltip element into view
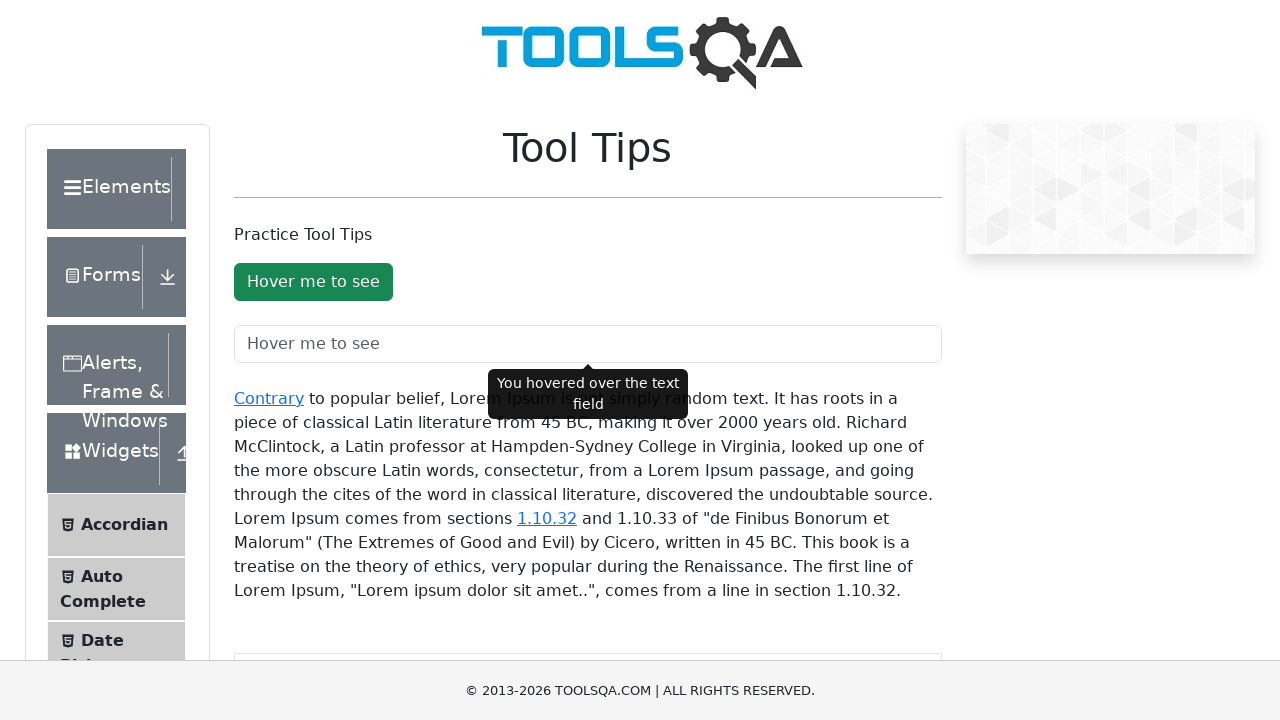

Hovered over first hyperlink tooltip element at (269, 398) on xpath=//*[@id="texToolTopContainer"]/a[1]
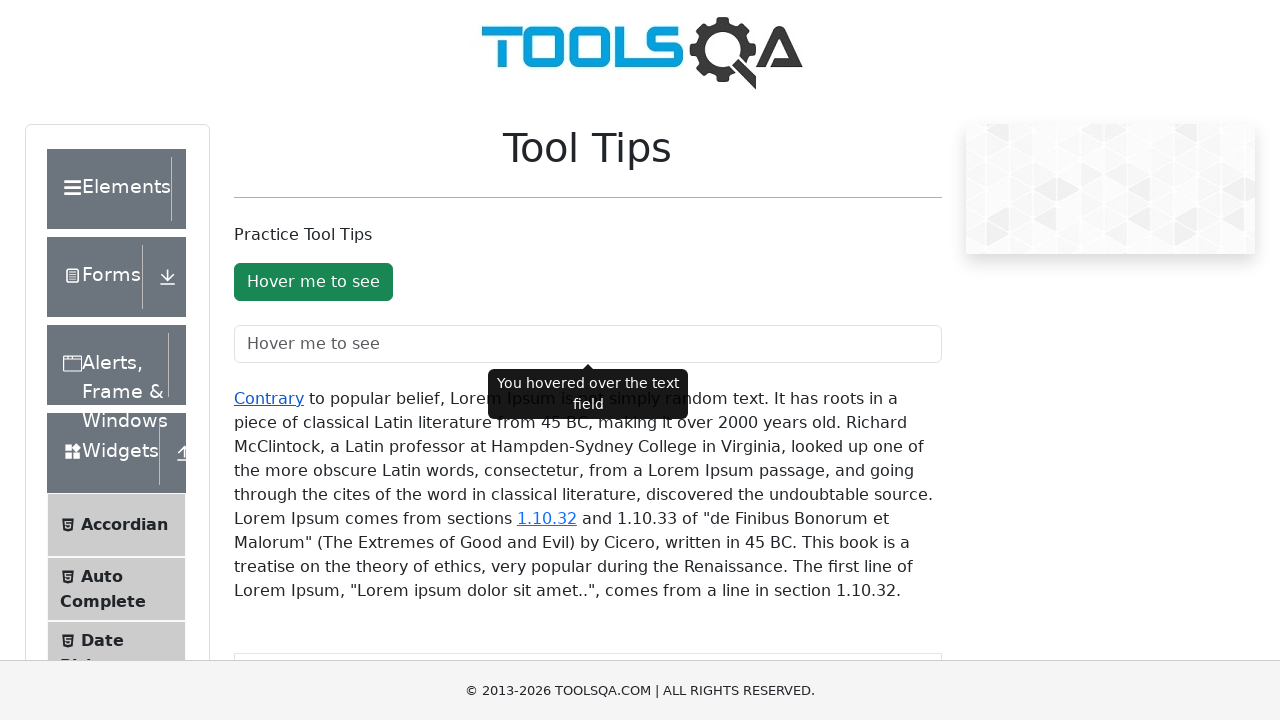

Waited 1 second for first hyperlink tooltip to appear
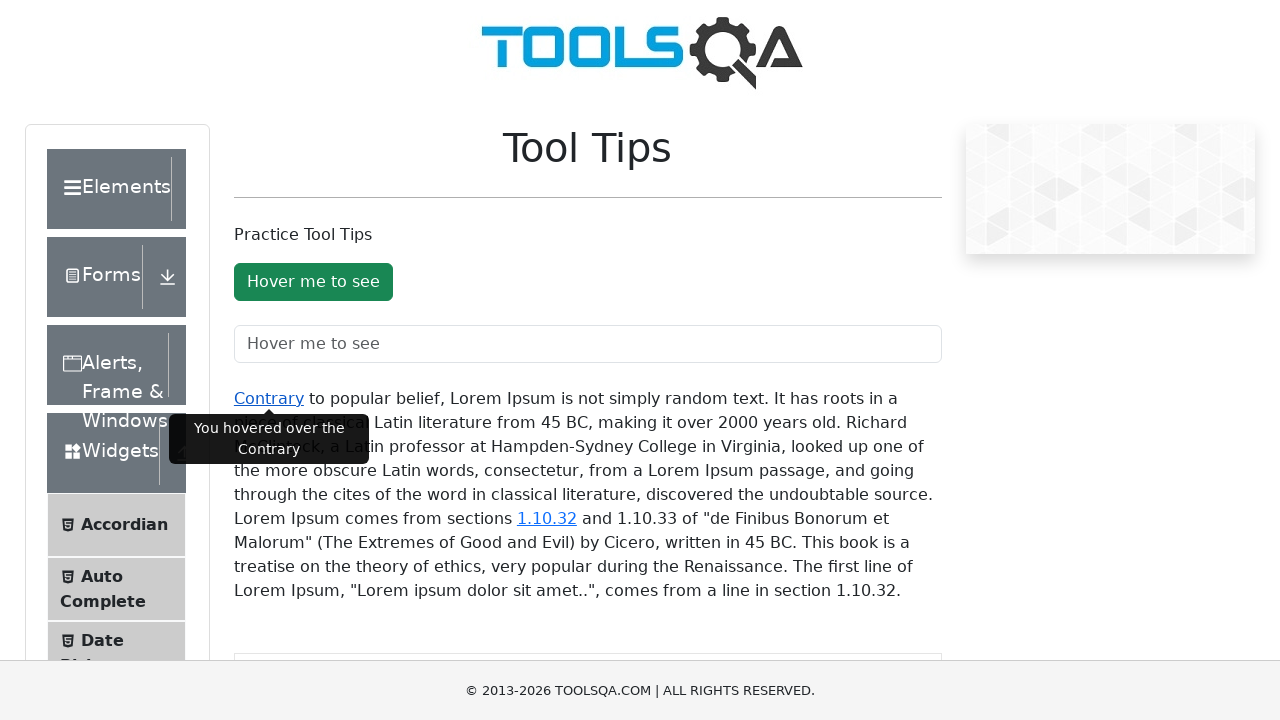

Located second hyperlink tooltip element
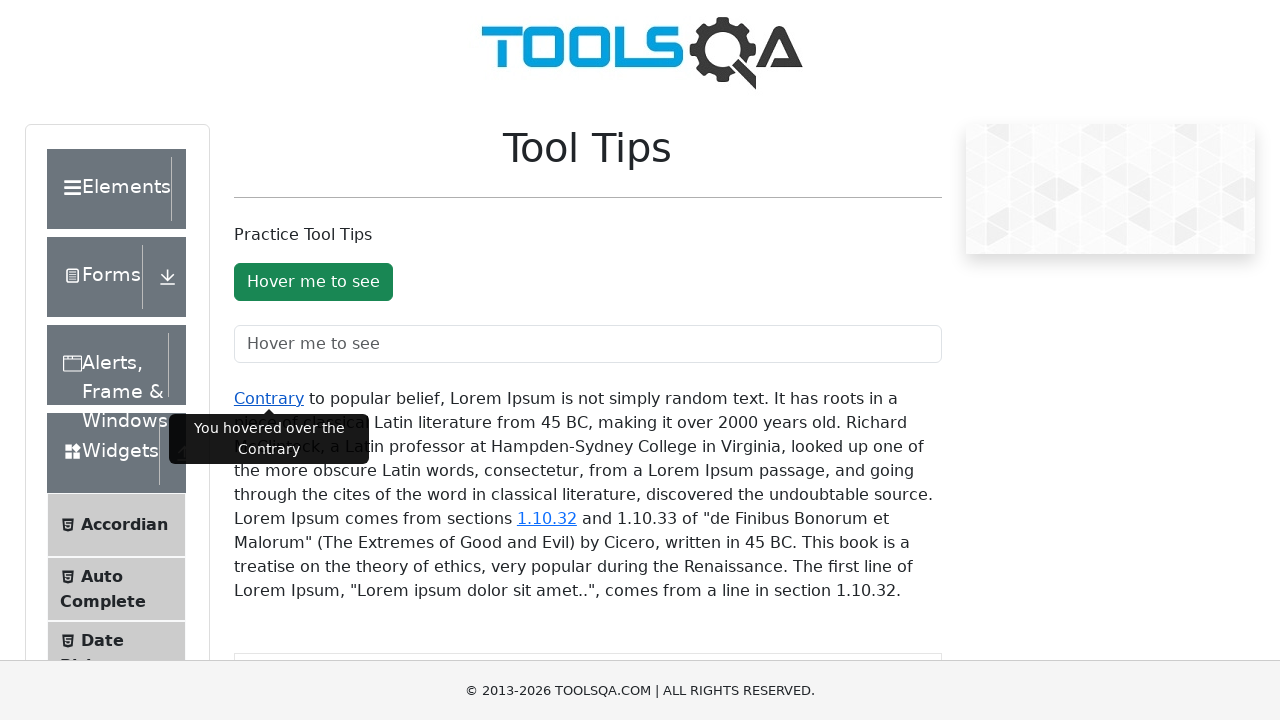

Scrolled second hyperlink tooltip element into view
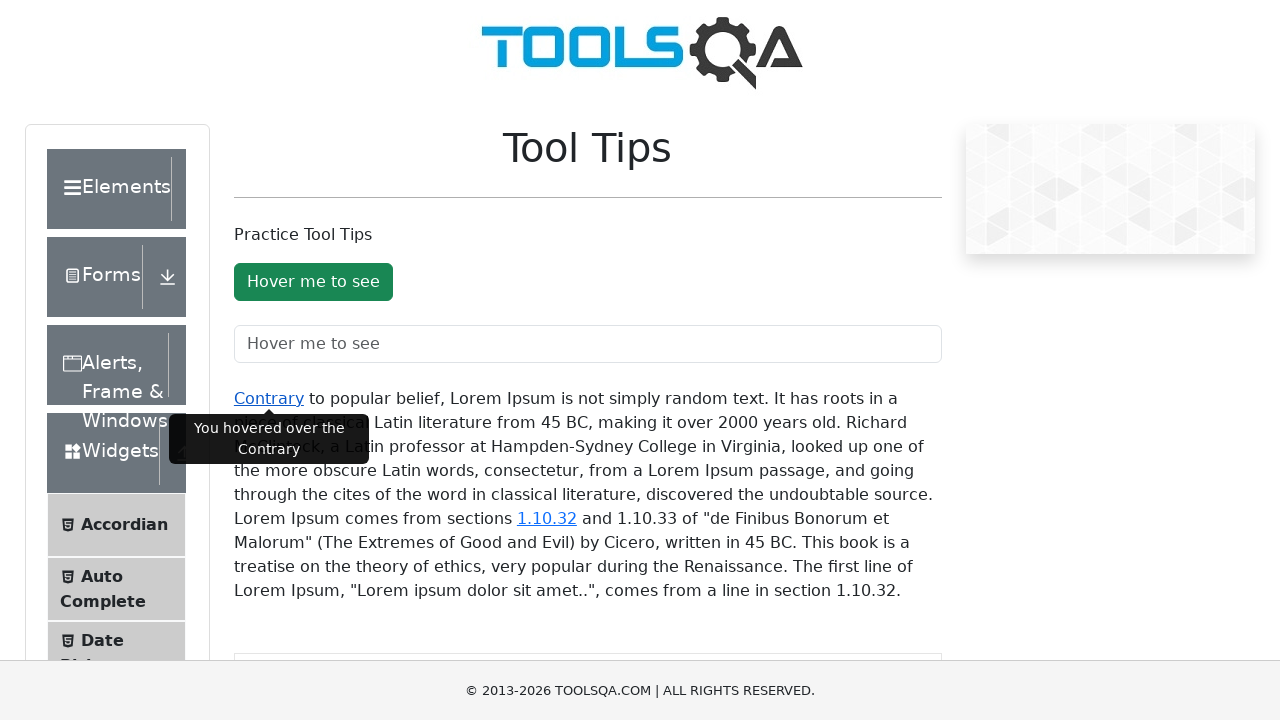

Hovered over second hyperlink tooltip element at (547, 518) on xpath=//*[@id="texToolTopContainer"]/a[2]
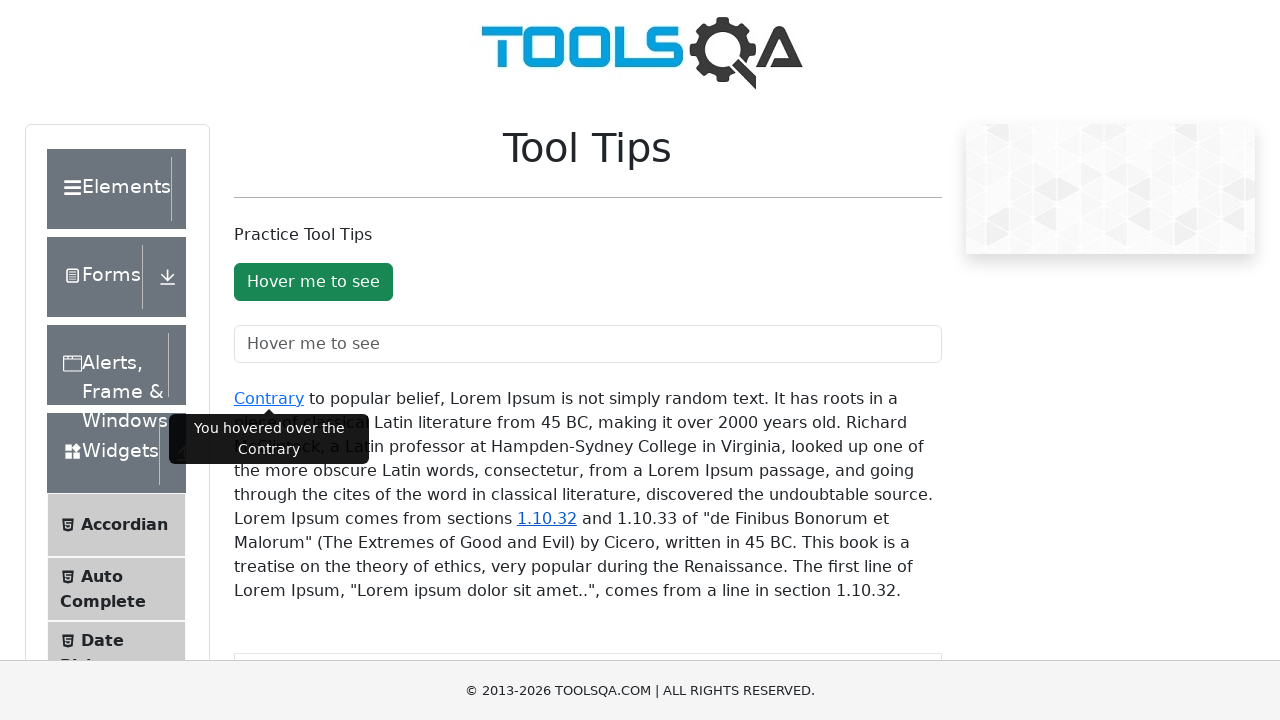

Waited 1 second for second hyperlink tooltip to appear
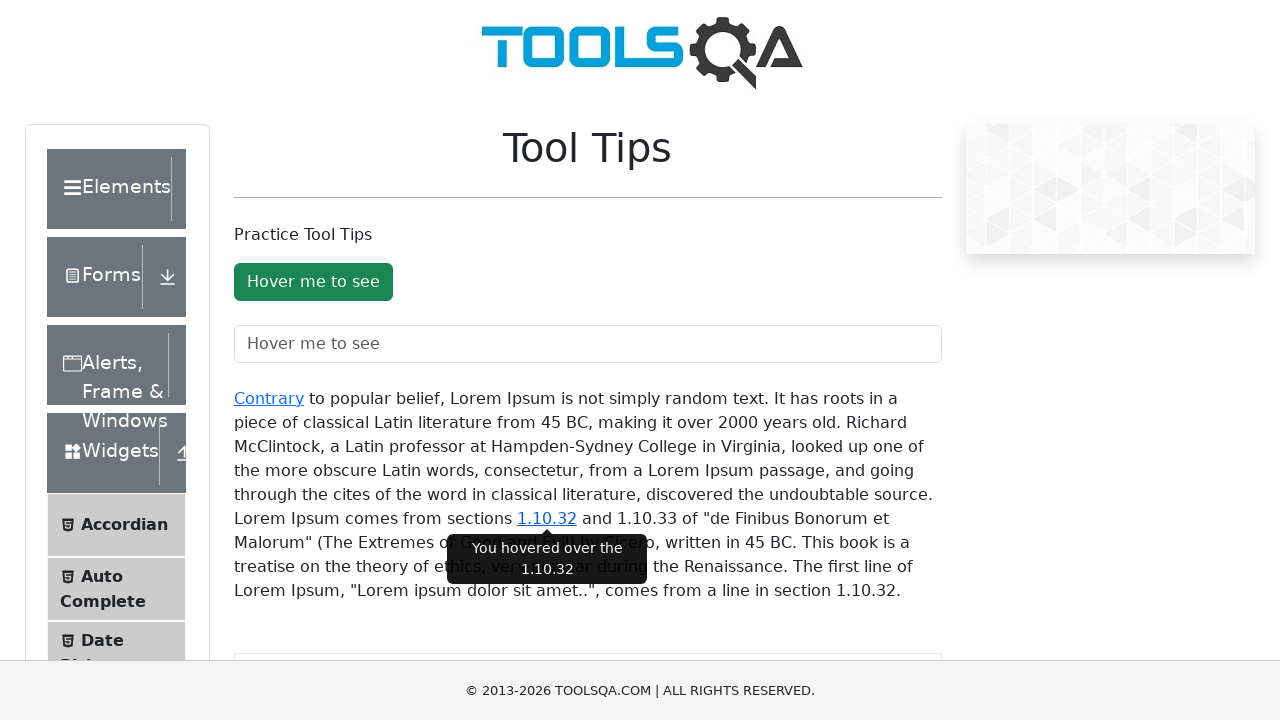

Hovered over button tooltip to verify message at (313, 282) on #toolTipButton
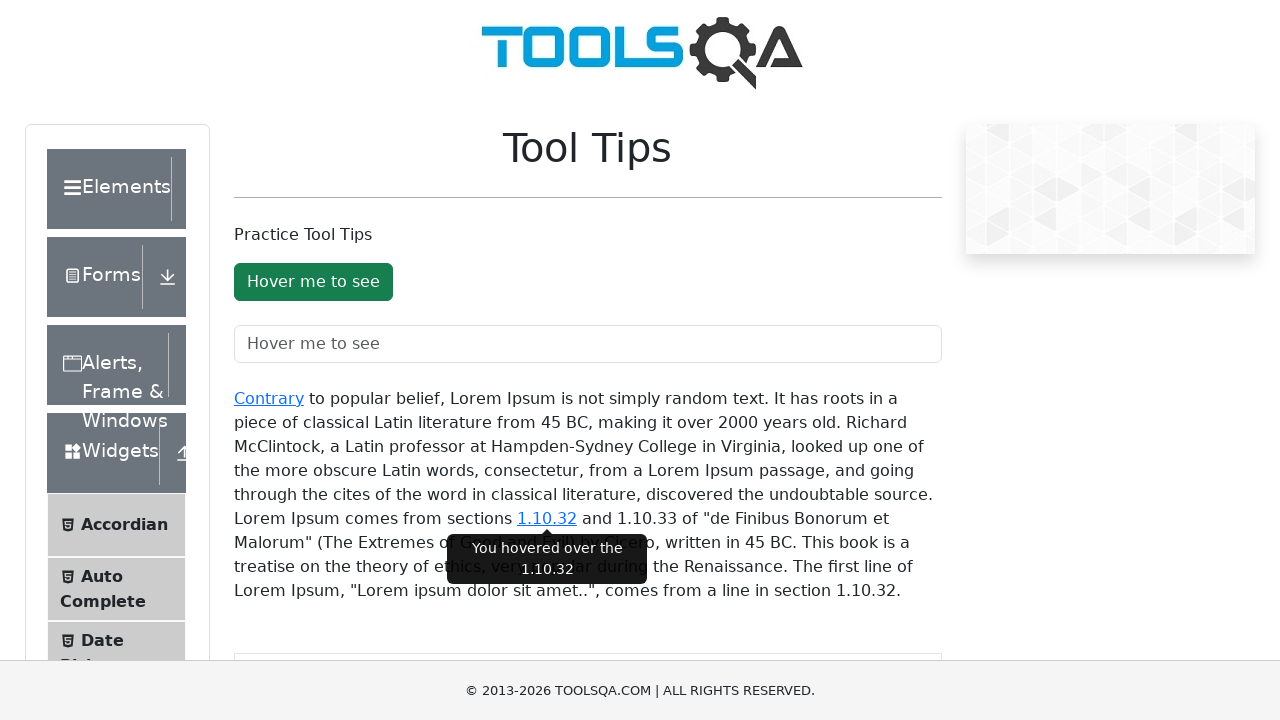

Button tooltip message appeared
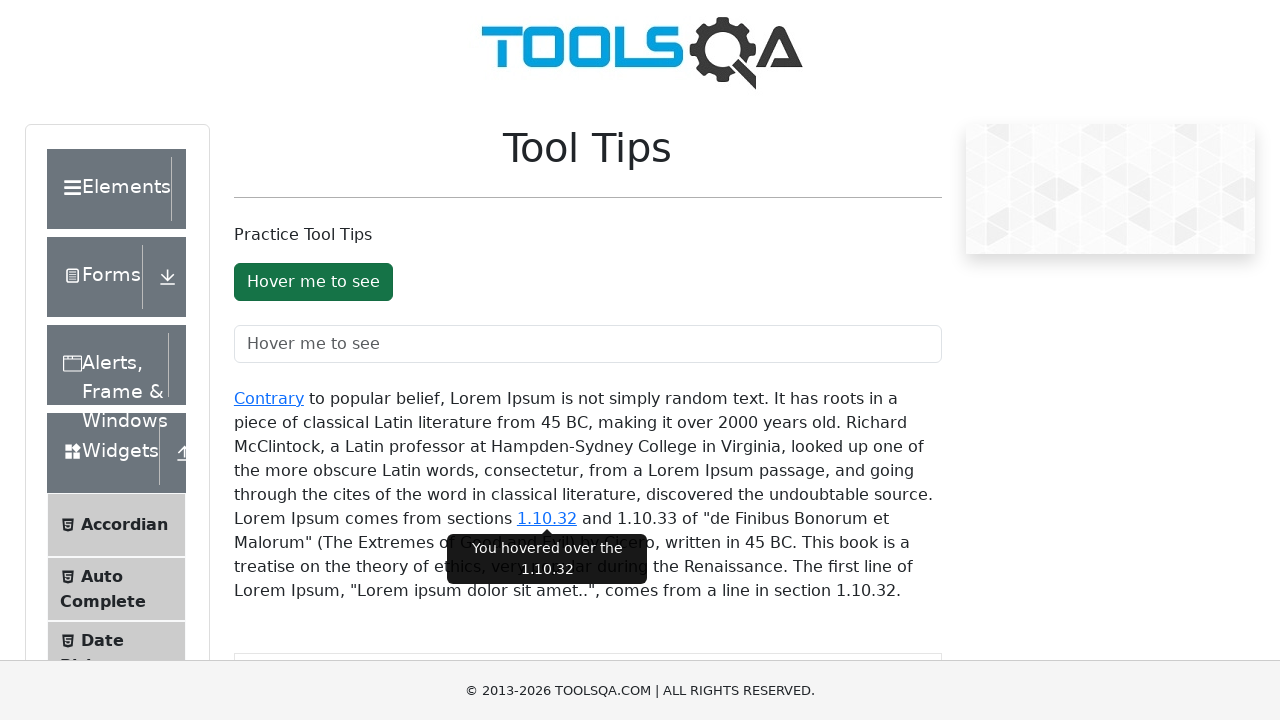

Waited 1 second to view button tooltip message
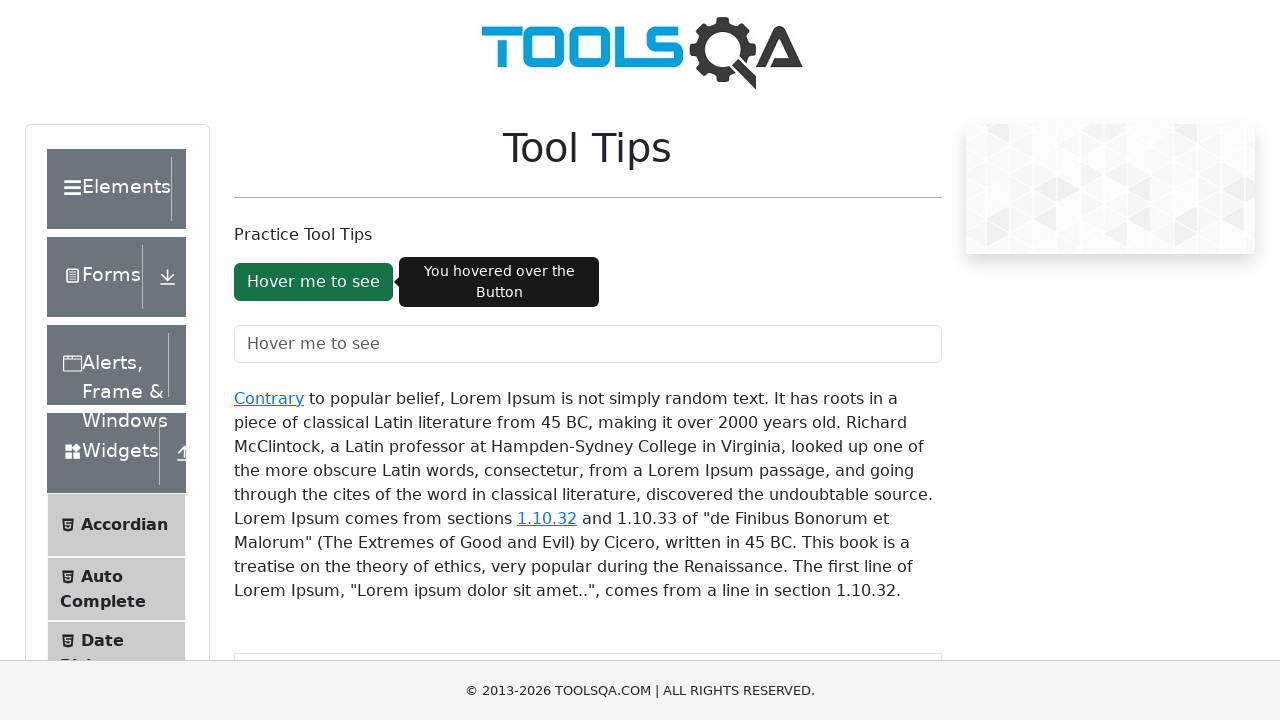

Hovered over text field tooltip to verify message at (588, 344) on #toolTipTextField
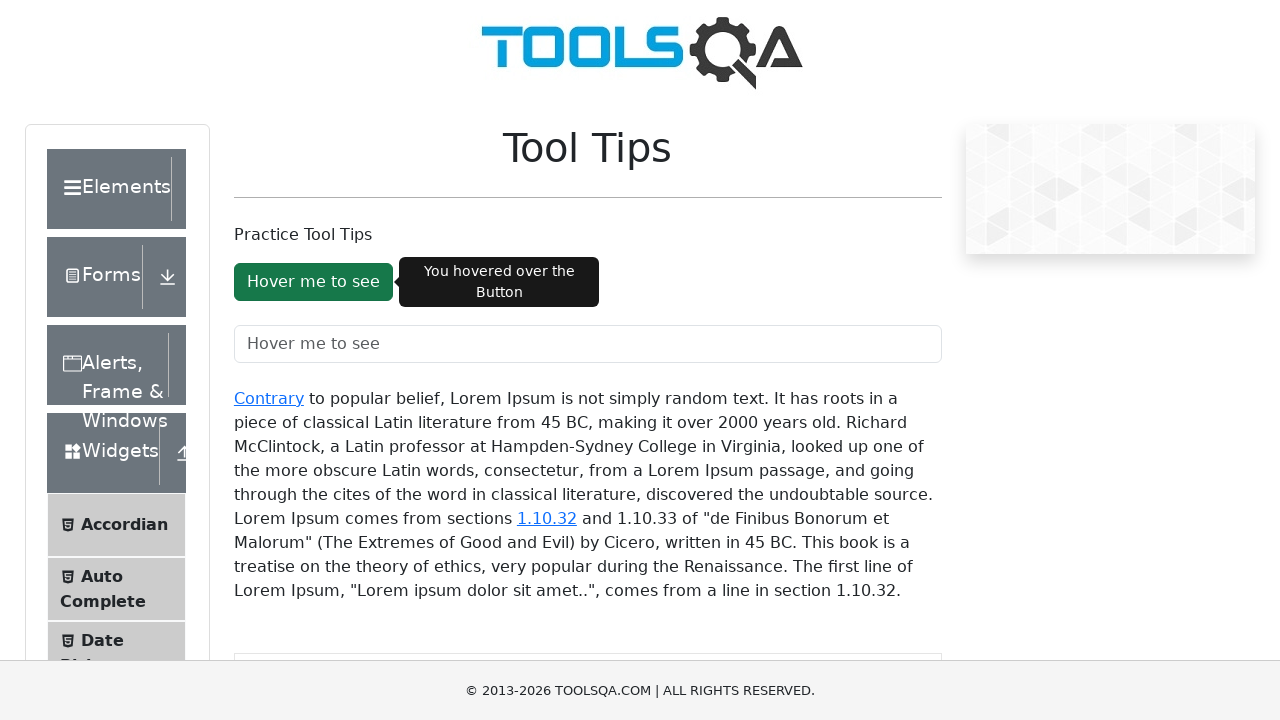

Text field tooltip message appeared
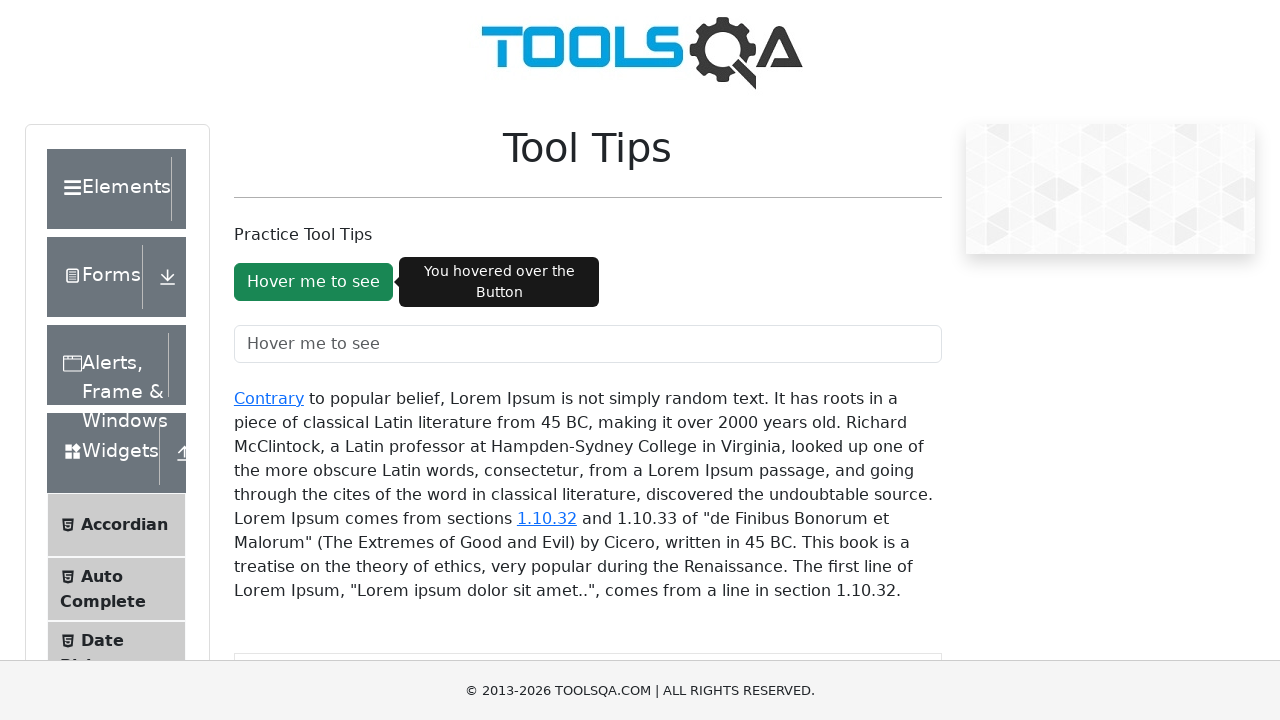

Waited 1 second to view text field tooltip message
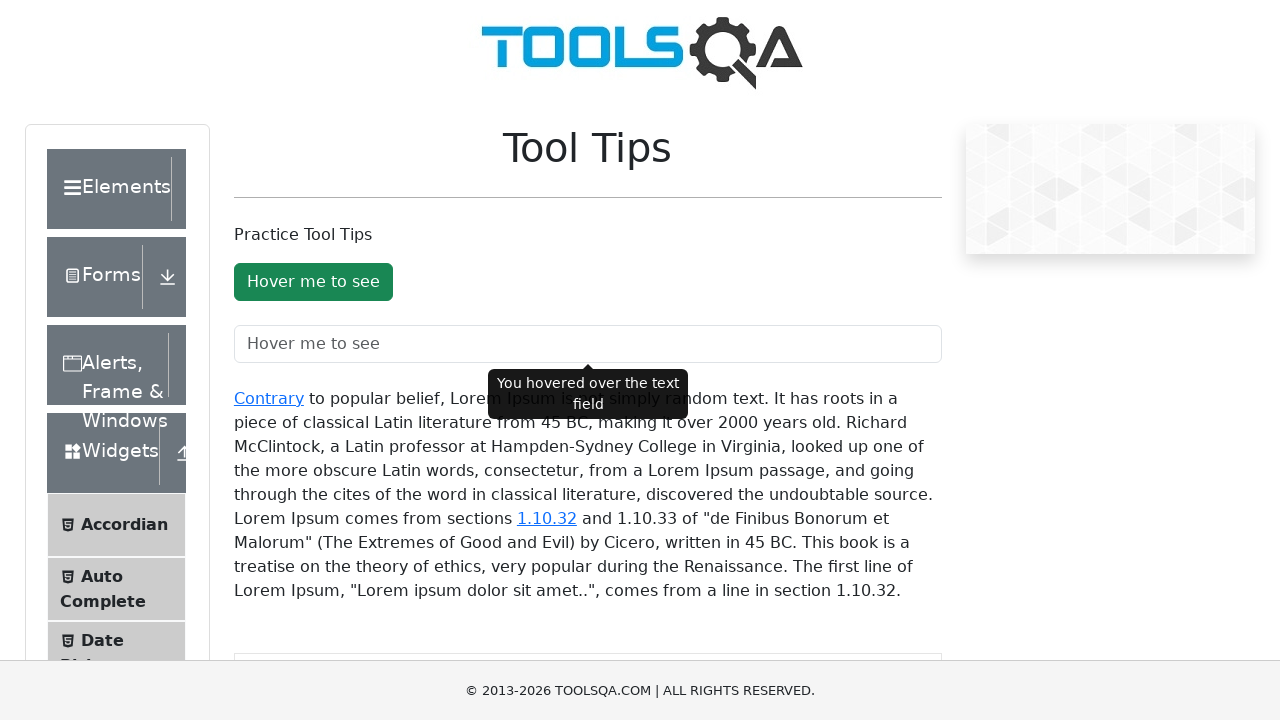

Hovered over first hyperlink tooltip to verify message at (269, 398) on xpath=//*[@id="texToolTopContainer"]/a[1]
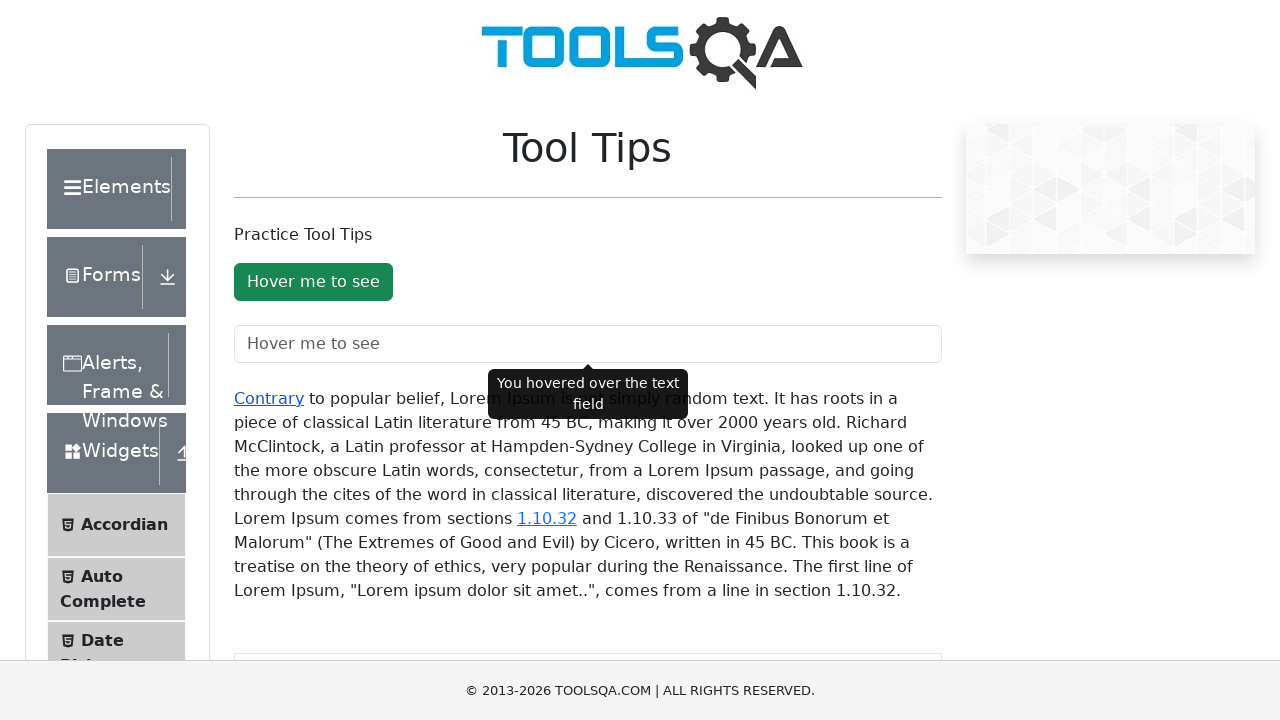

First hyperlink tooltip message appeared
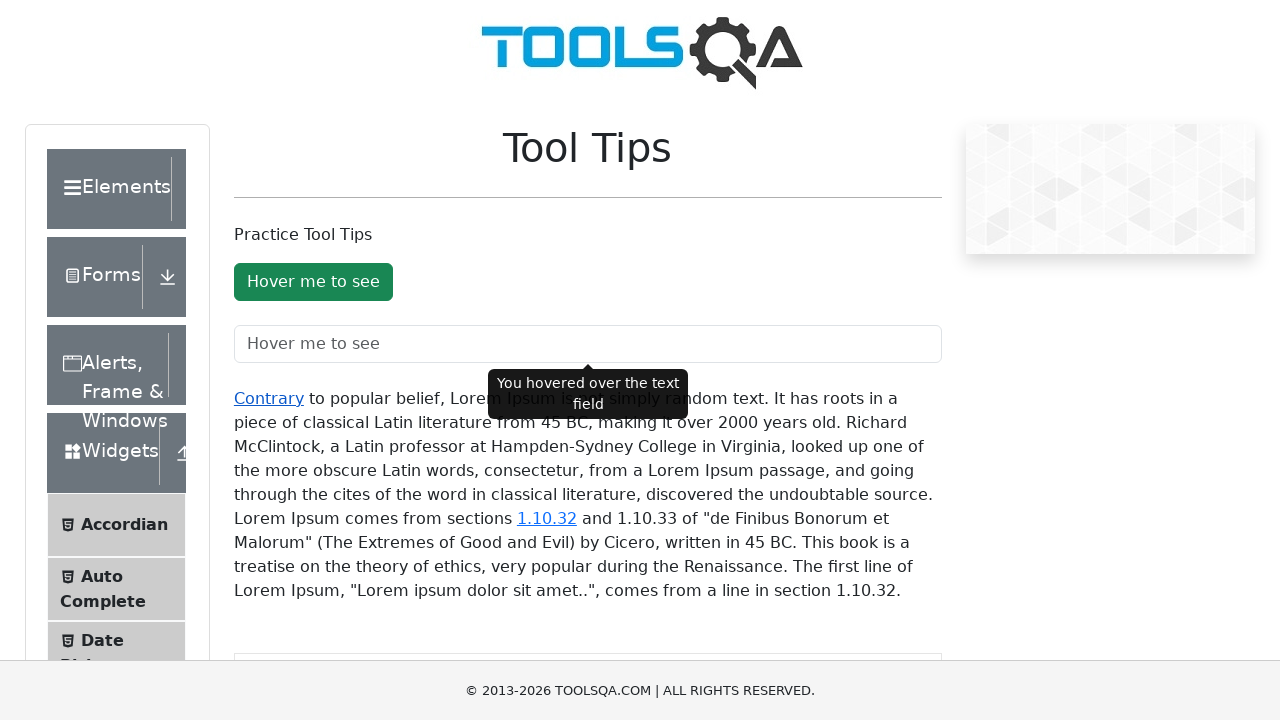

Waited 1 second to view first hyperlink tooltip message
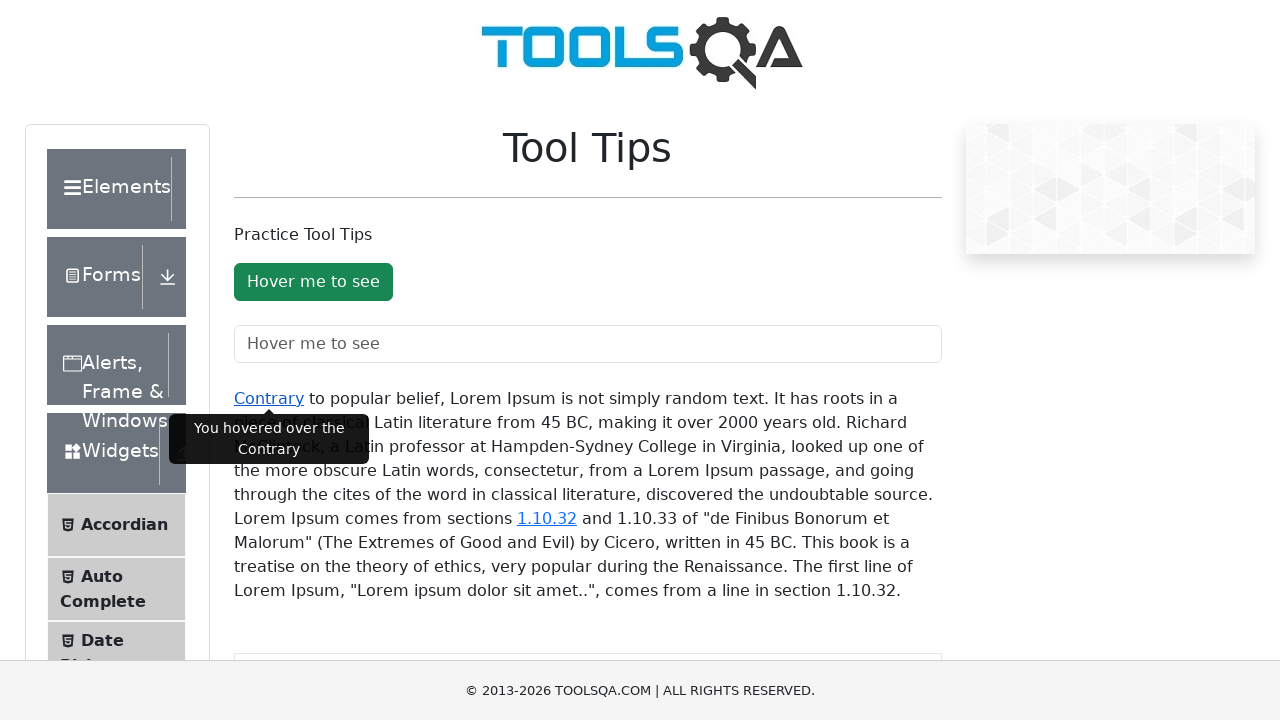

Hovered over second hyperlink tooltip to verify message at (547, 518) on xpath=//*[@id="texToolTopContainer"]/a[2]
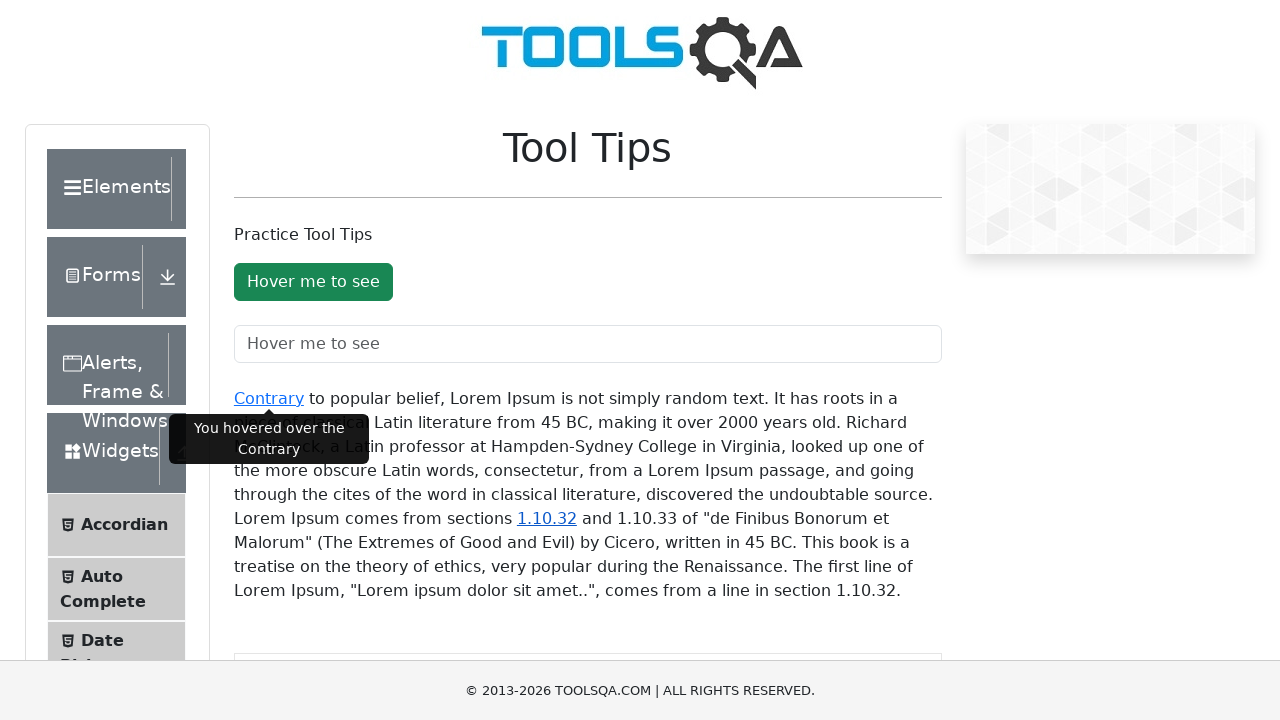

Second hyperlink tooltip message appeared
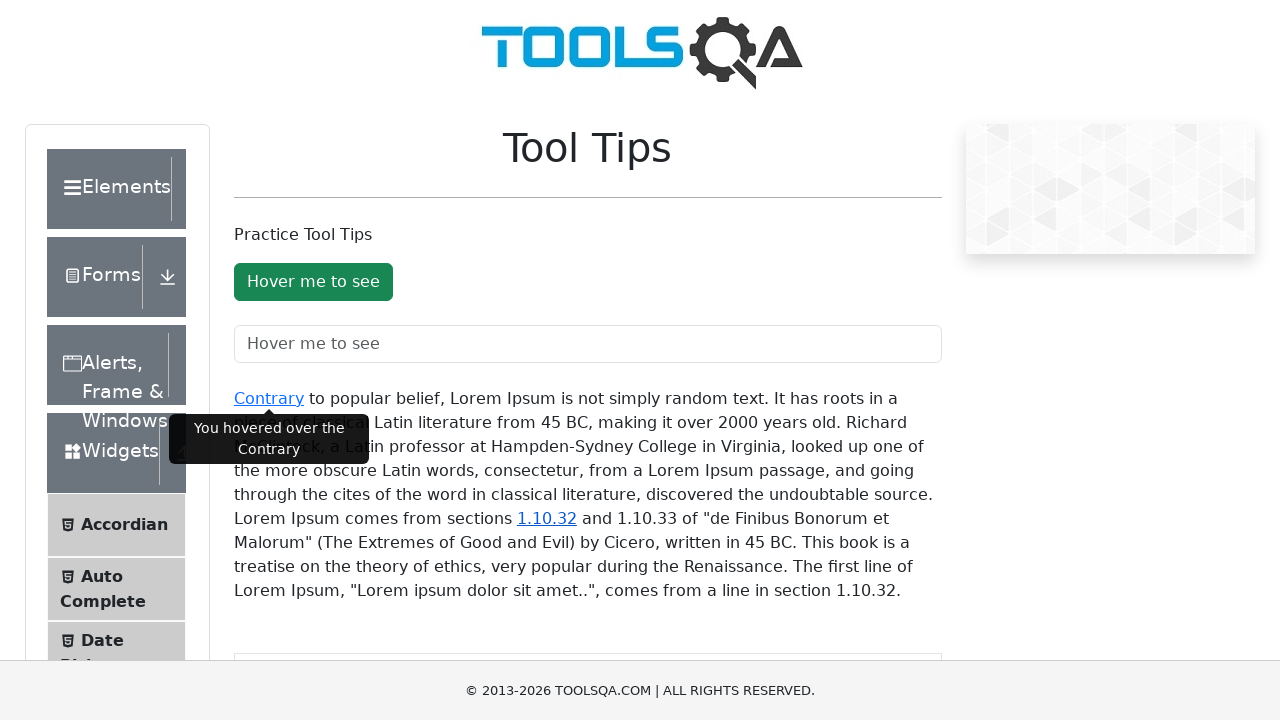

Waited 1 second to view second hyperlink tooltip message
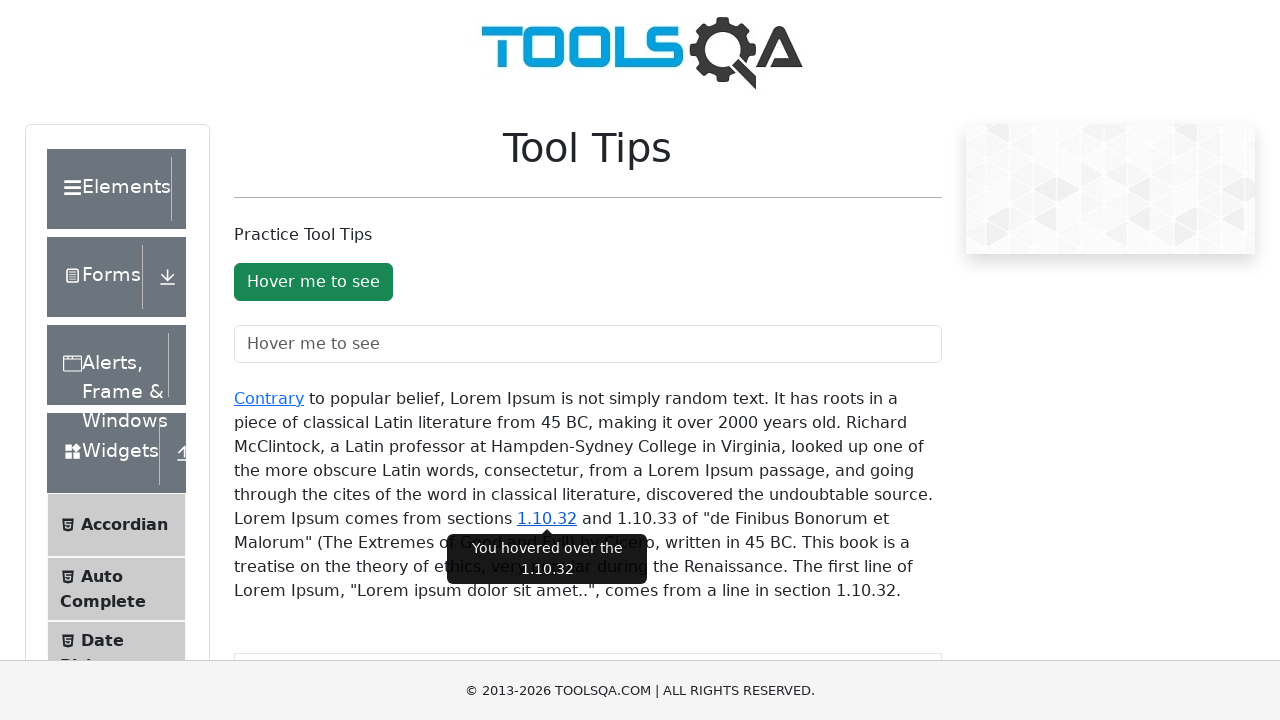

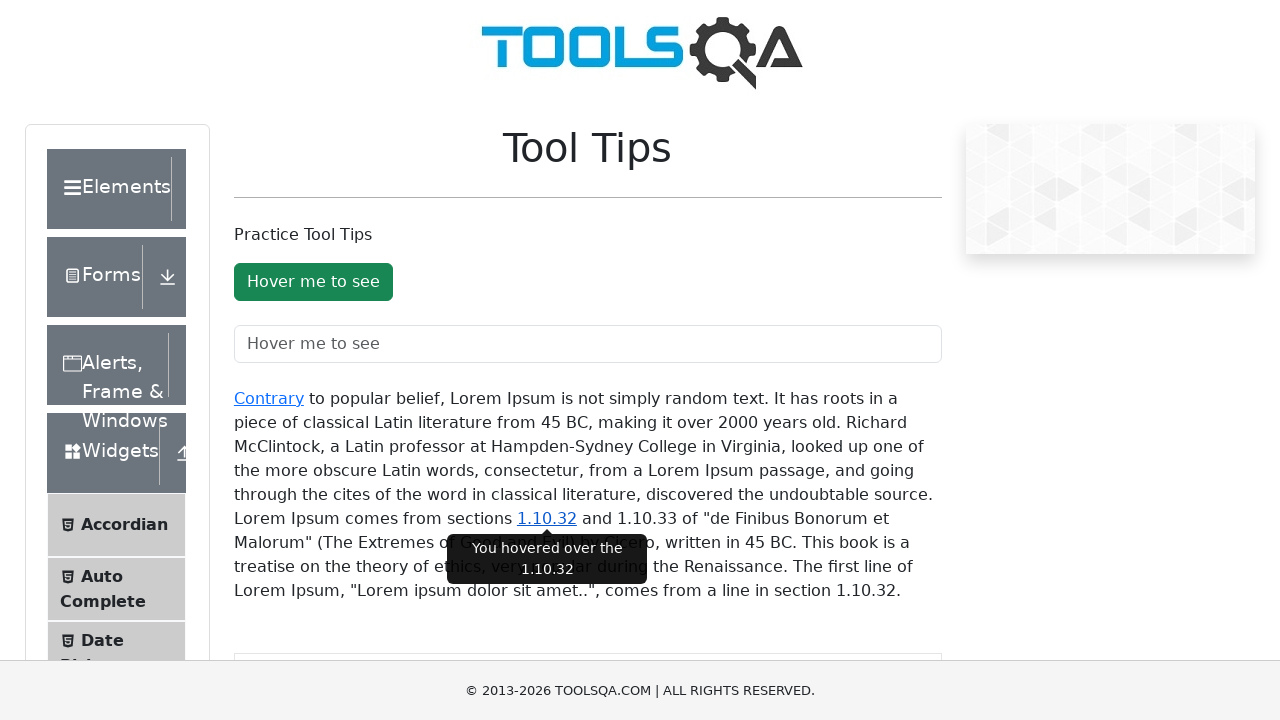